Tests keyboard actions on a text comparison tool by copying text from one field and pasting it to another using keyboard shortcuts

Starting URL: https://extendsclass.com/text-compare.html

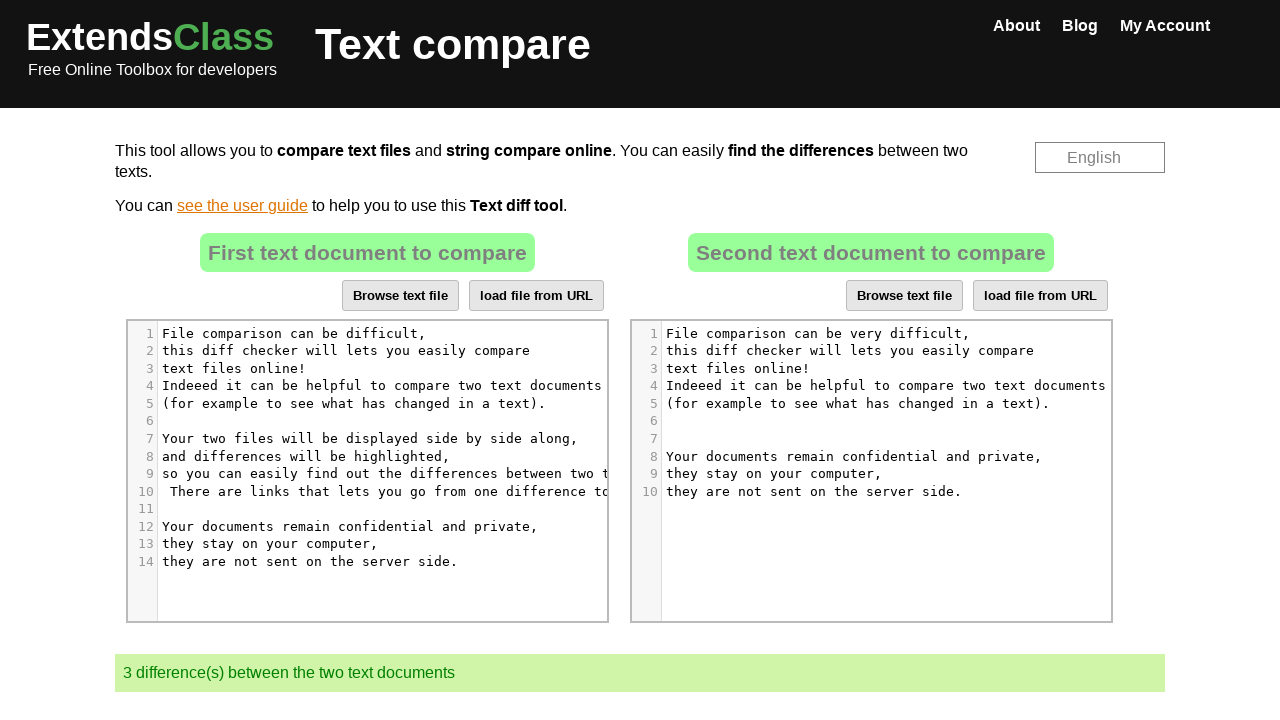

Located source text area element
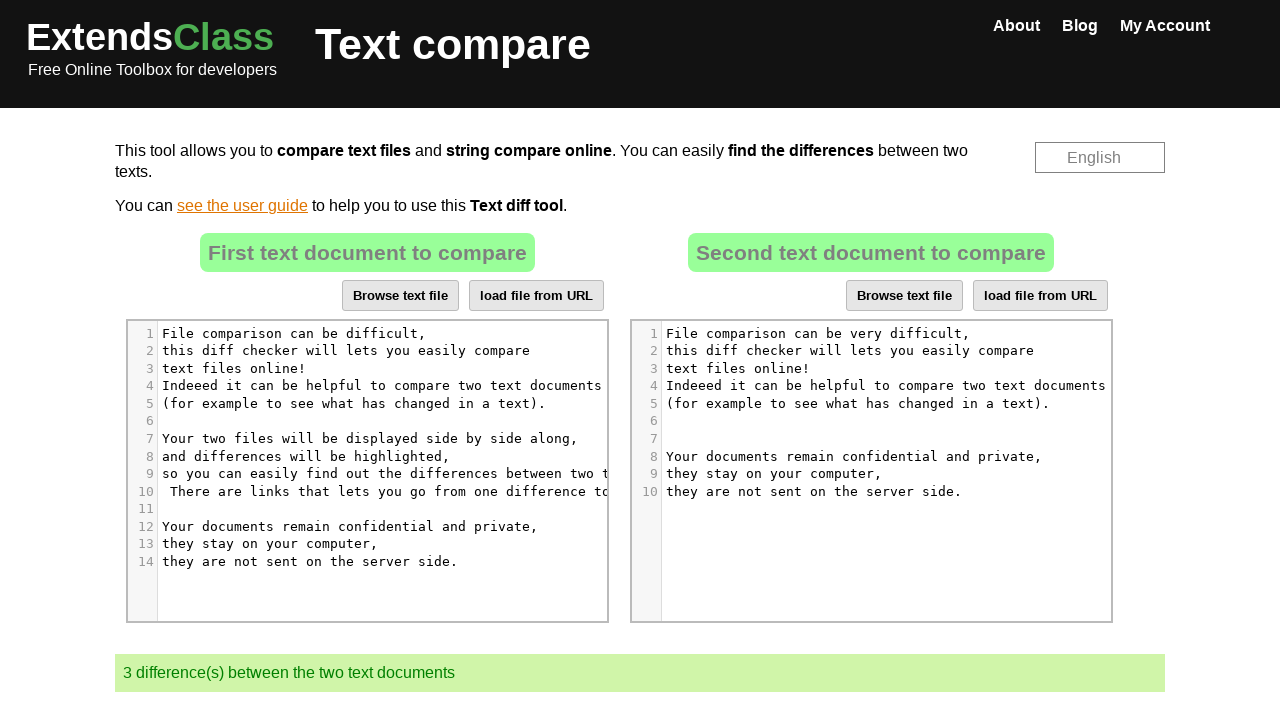

Clicked on source text area at (367, 431) on xpath=//div[@id='dropZone']
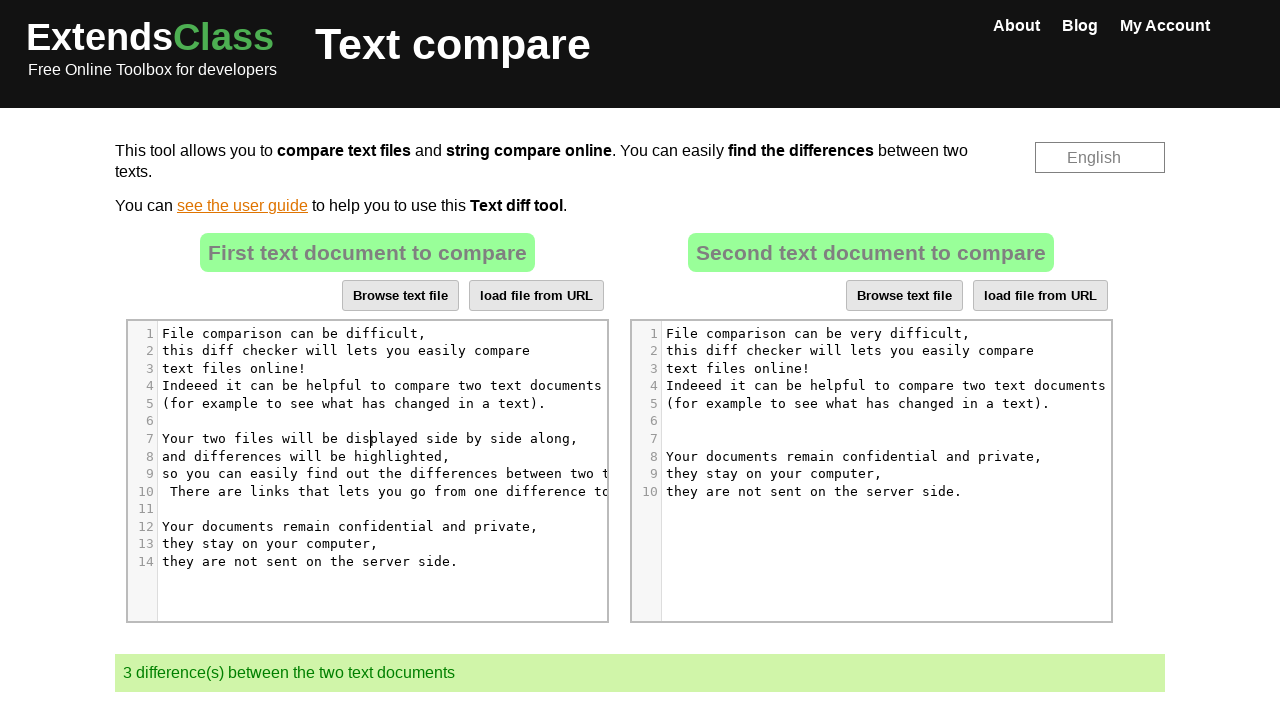

Pressed Control key down
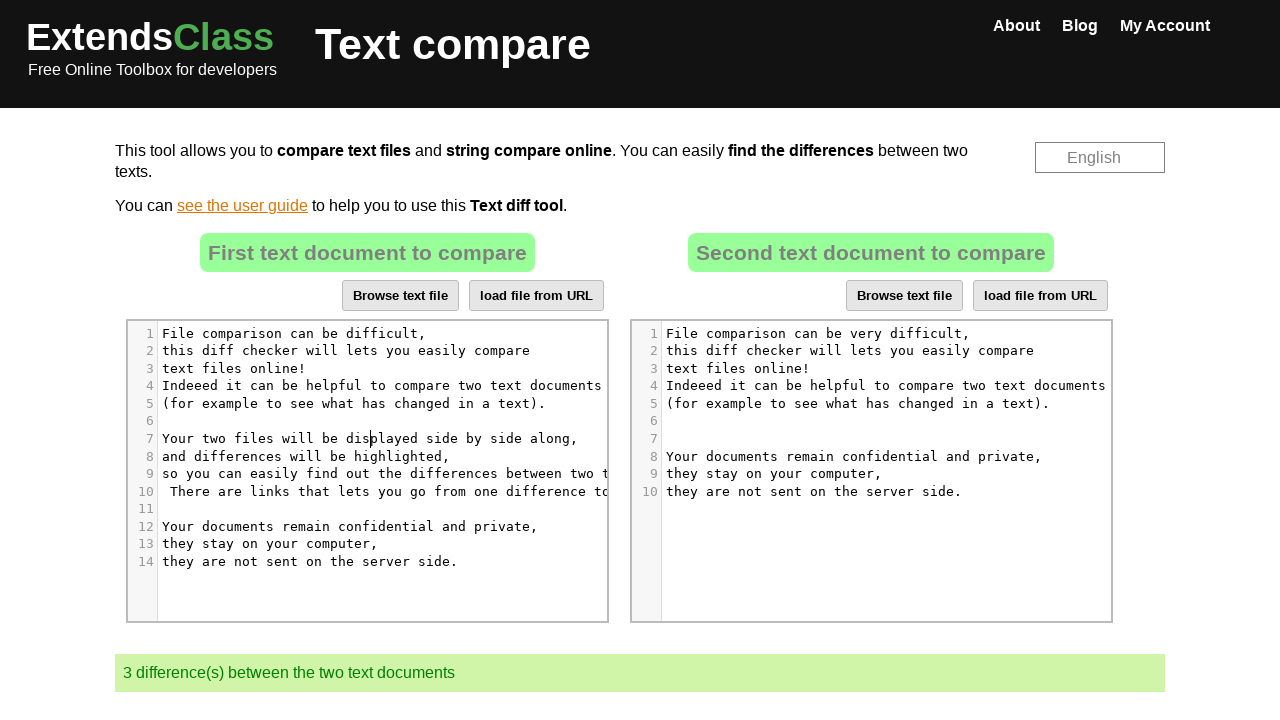

Pressed 'a' key to select all text
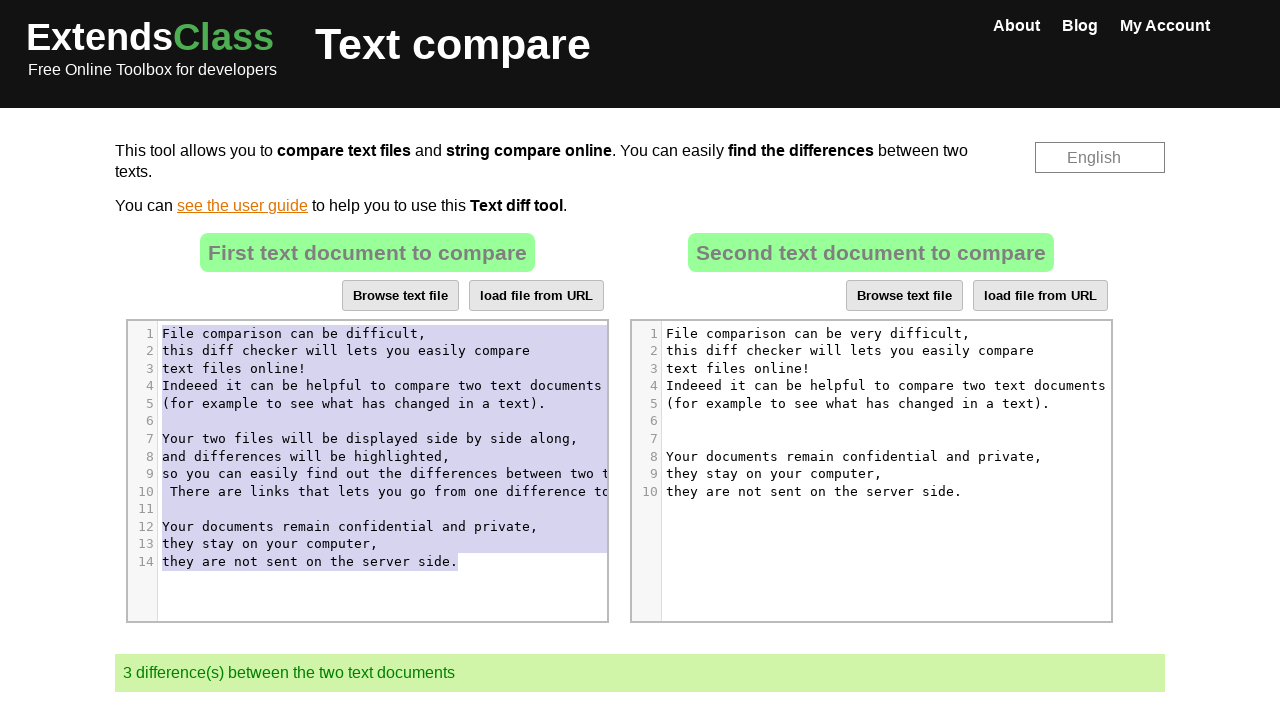

Released Control key
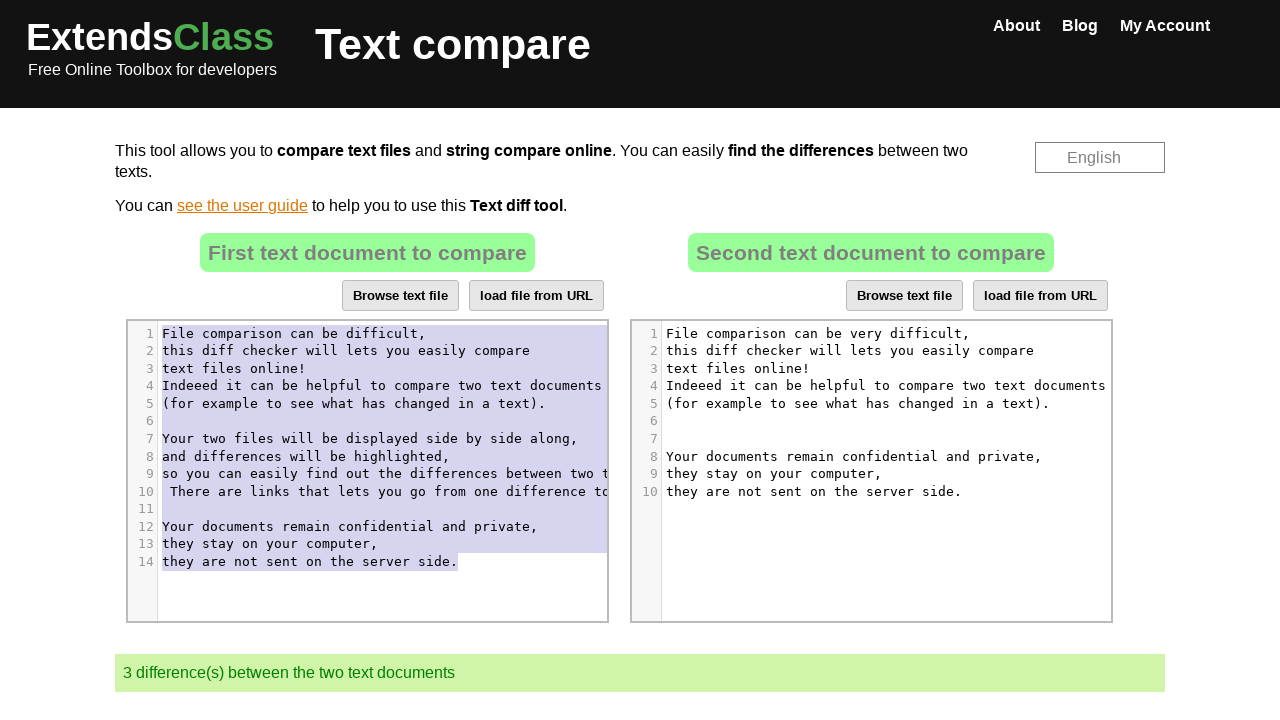

Pressed Control key down for copy
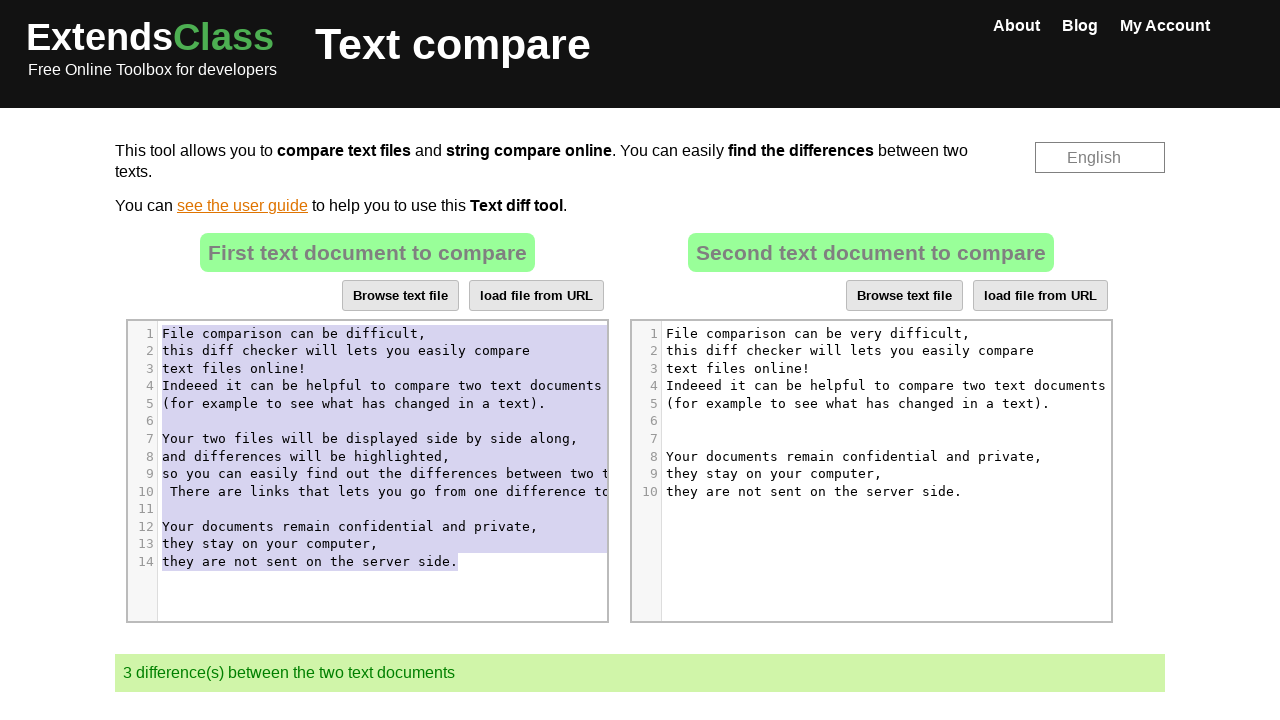

Pressed 'c' key to copy selected text
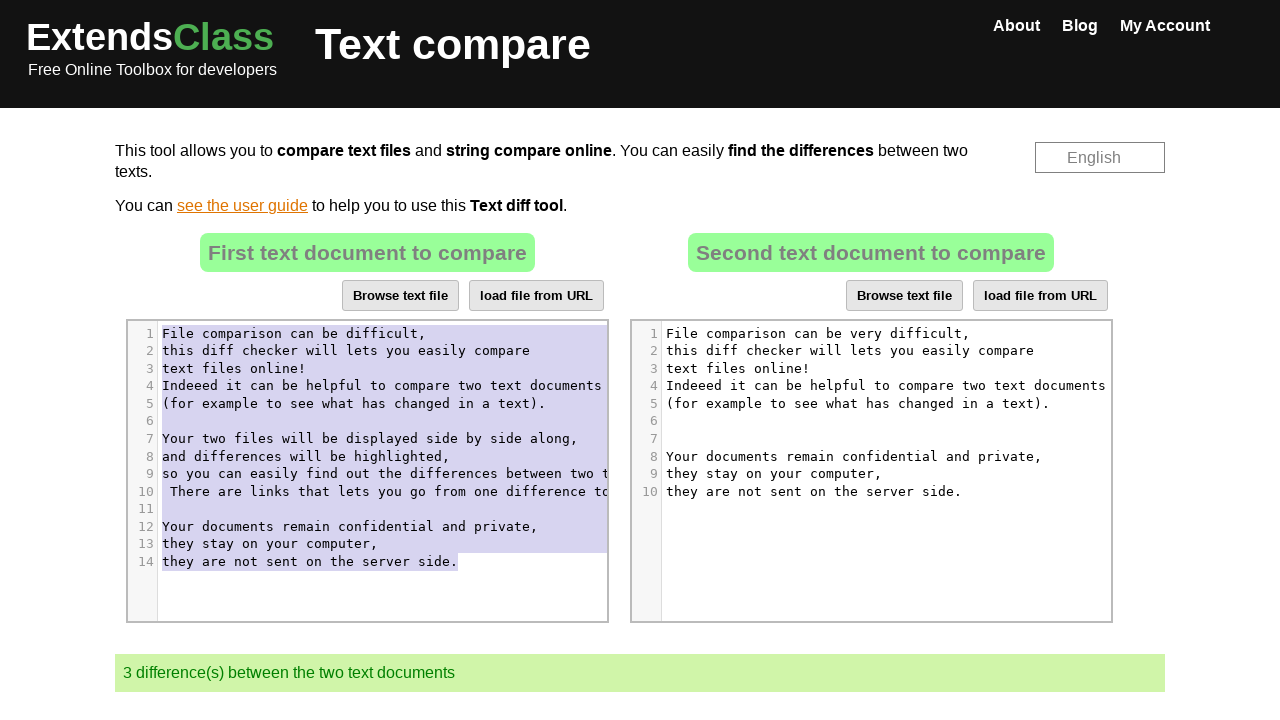

Released Control key after copy
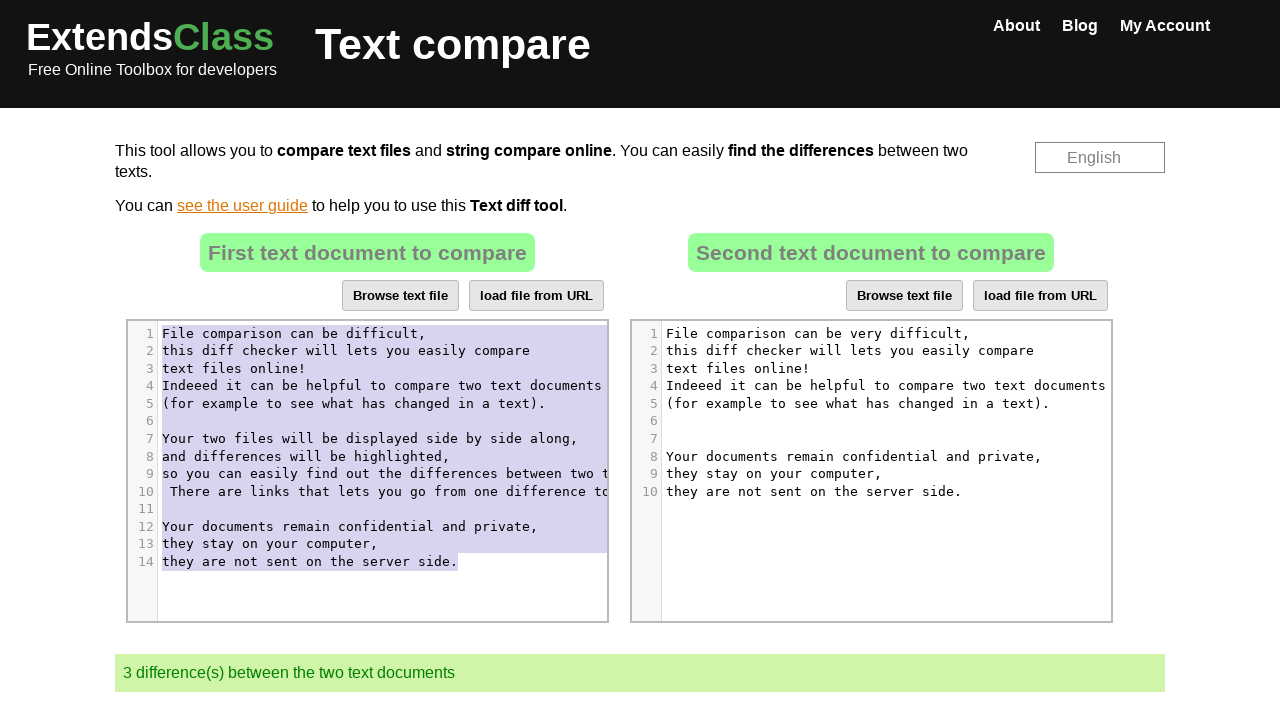

Located destination text area element
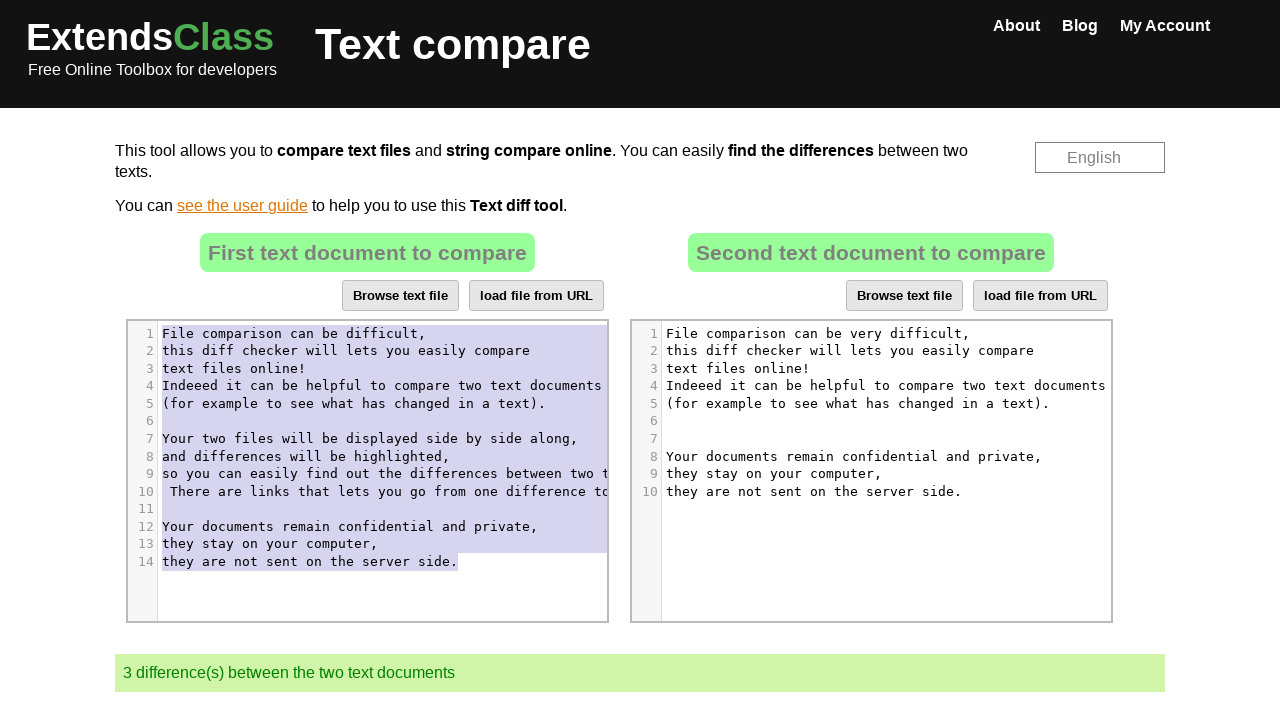

Clicked on destination text area at (871, 431) on xpath=//div[@id='dropZone2']
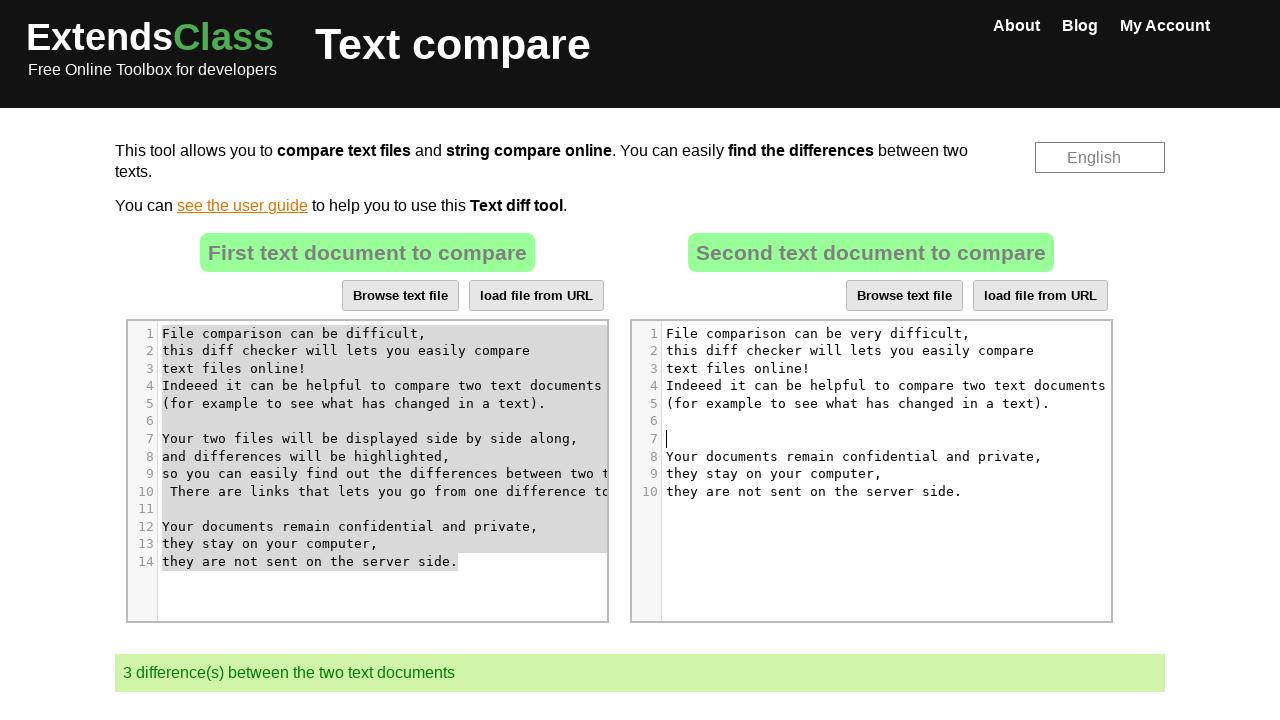

Pressed Control key down in destination area
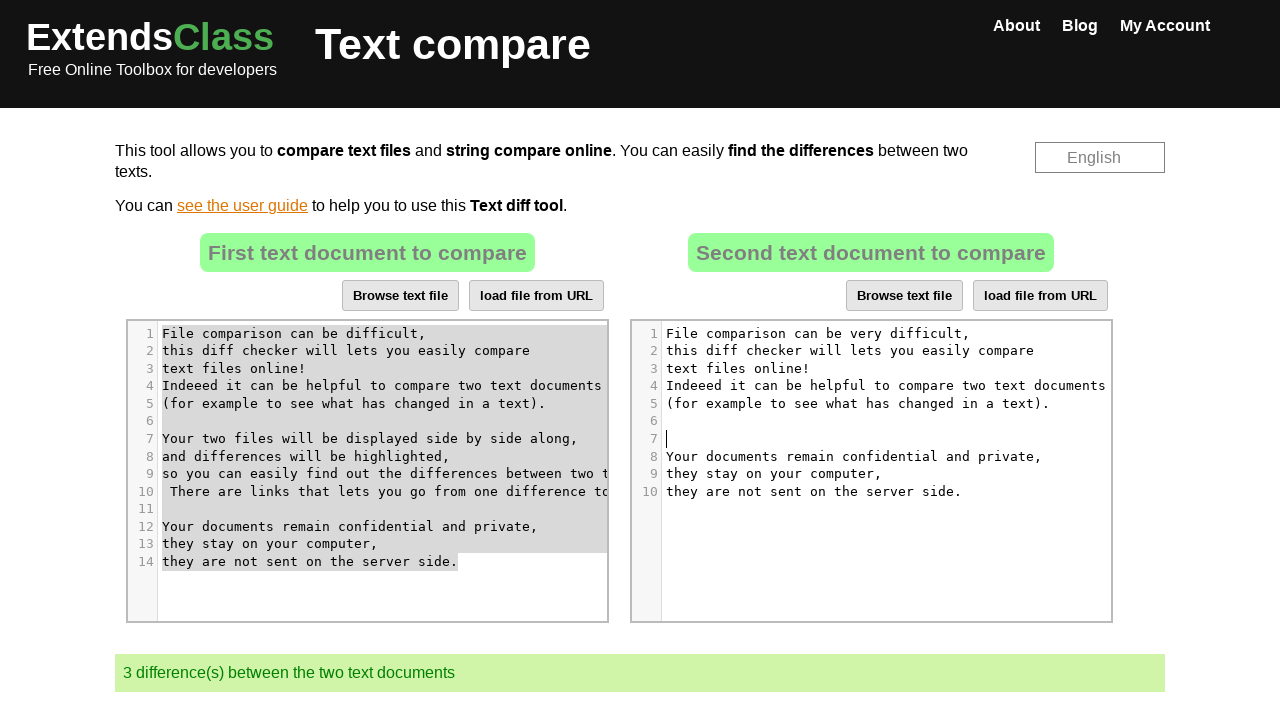

Pressed 'a' key to select all text in destination
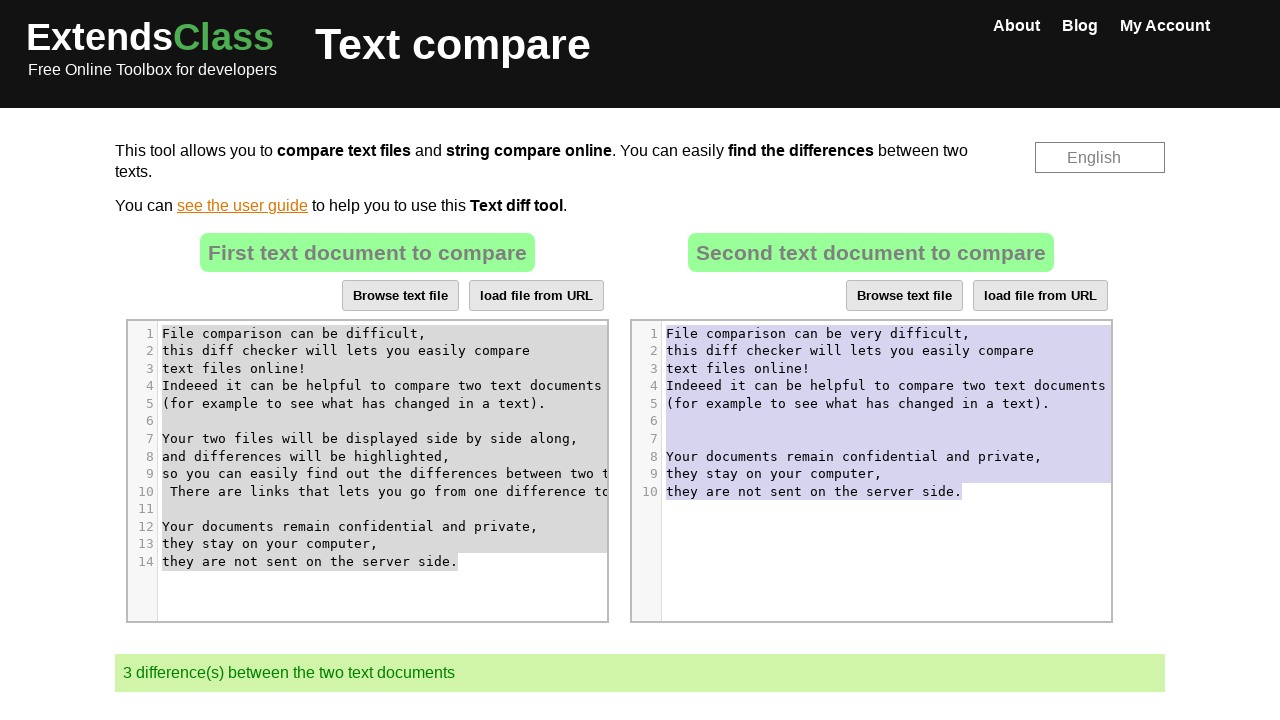

Released Control key in destination area
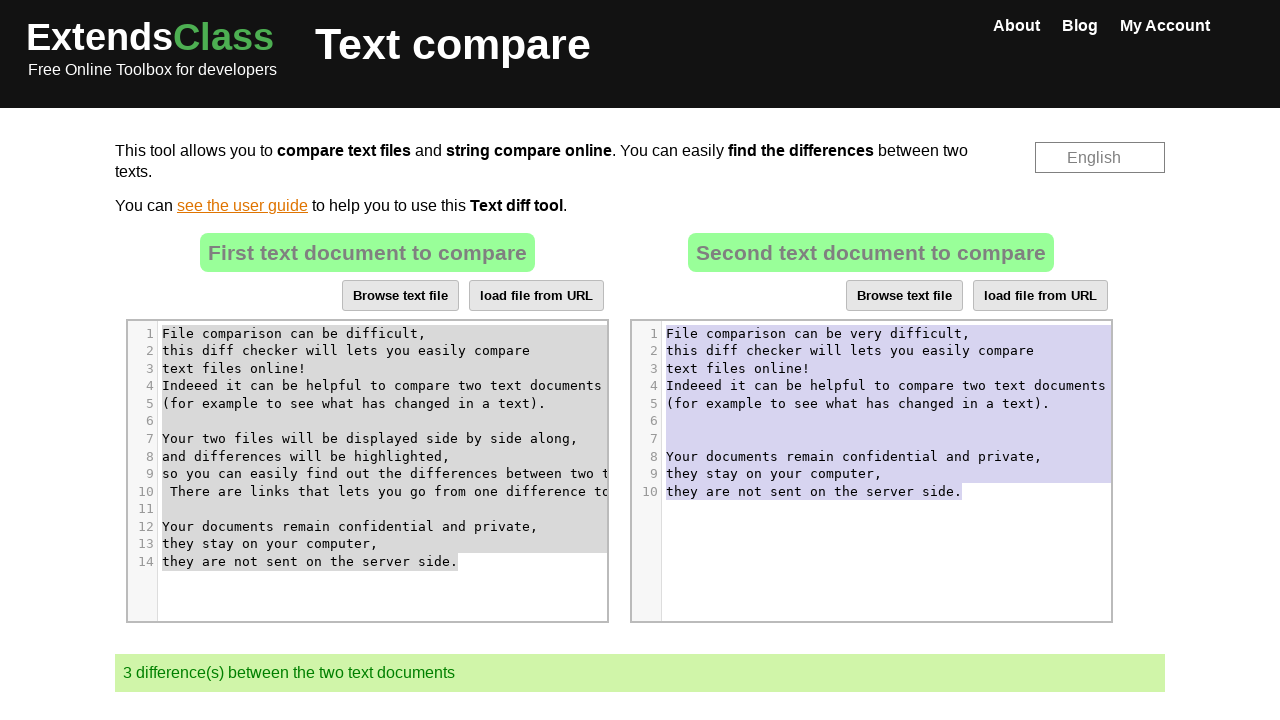

Pressed Delete key to clear destination content
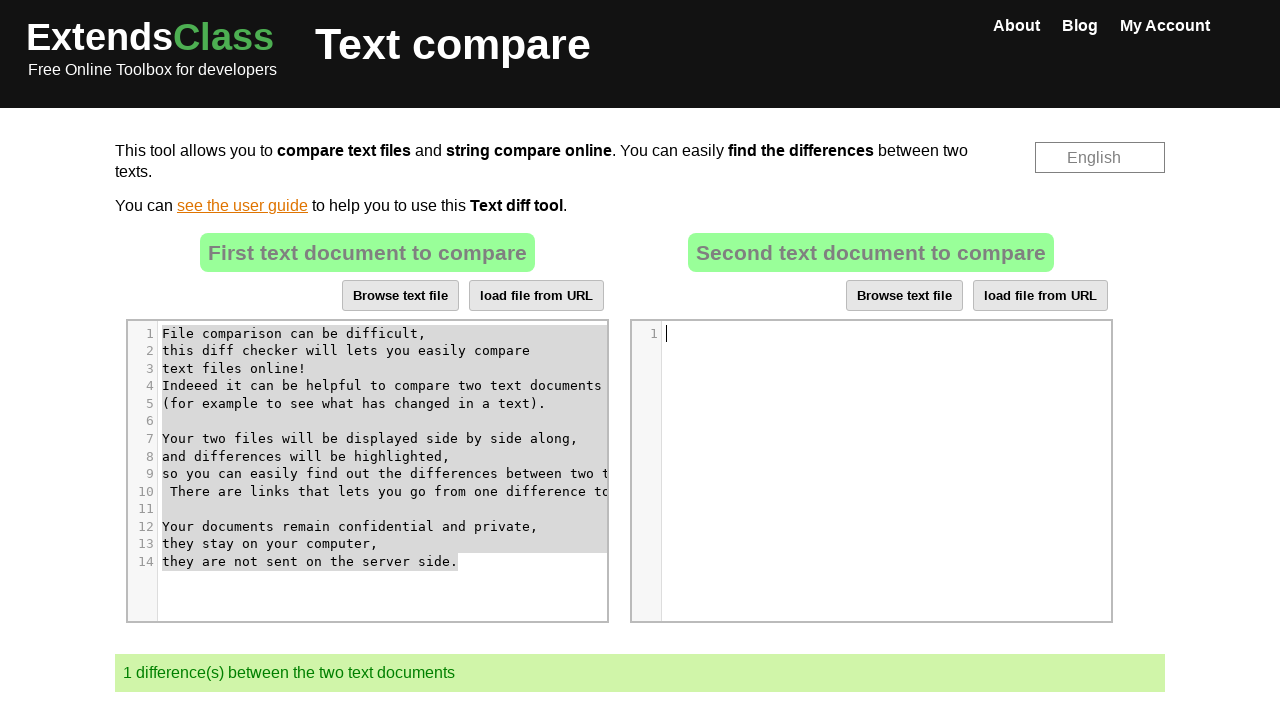

Pressed Control key down for paste
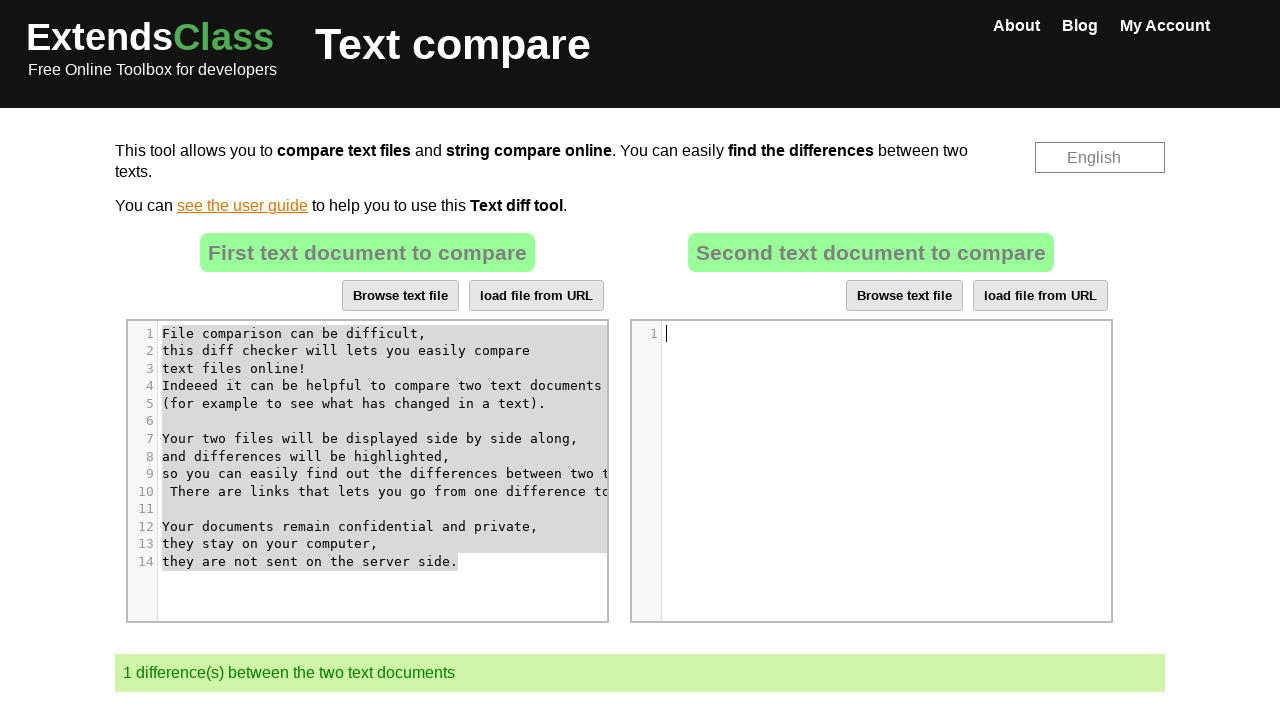

Pressed 'v' key to paste copied text
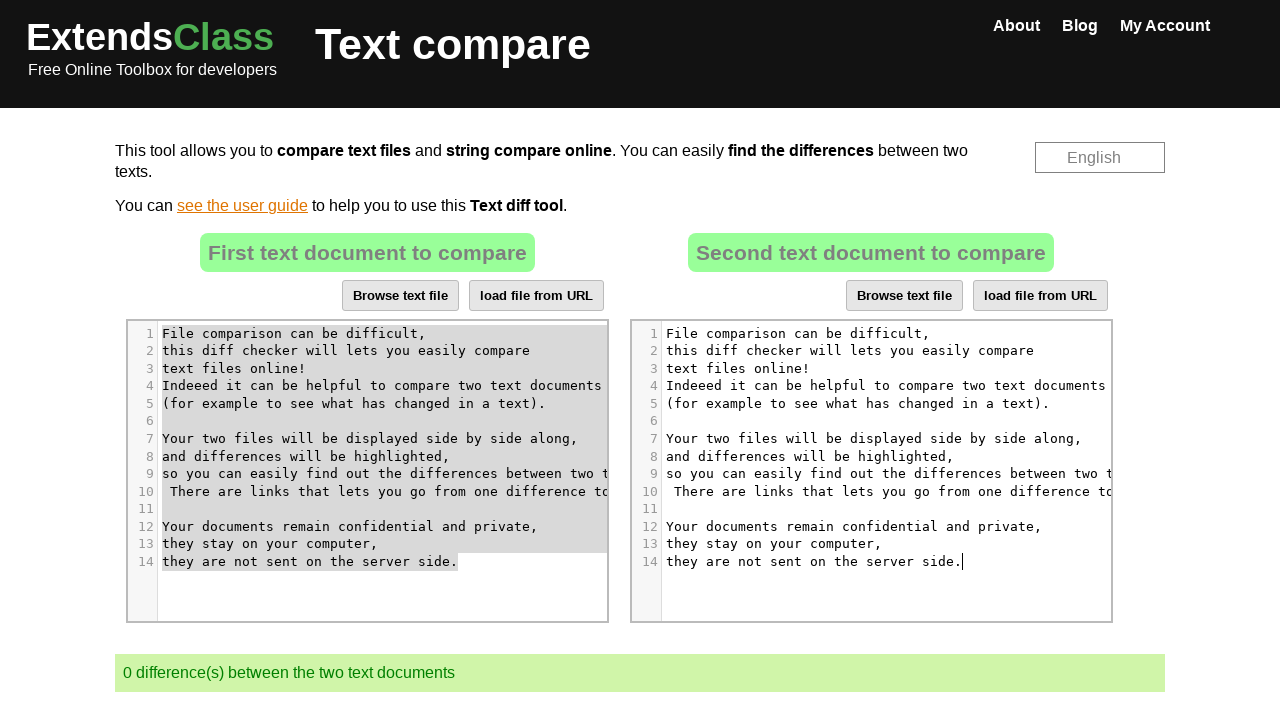

Released Control key after paste
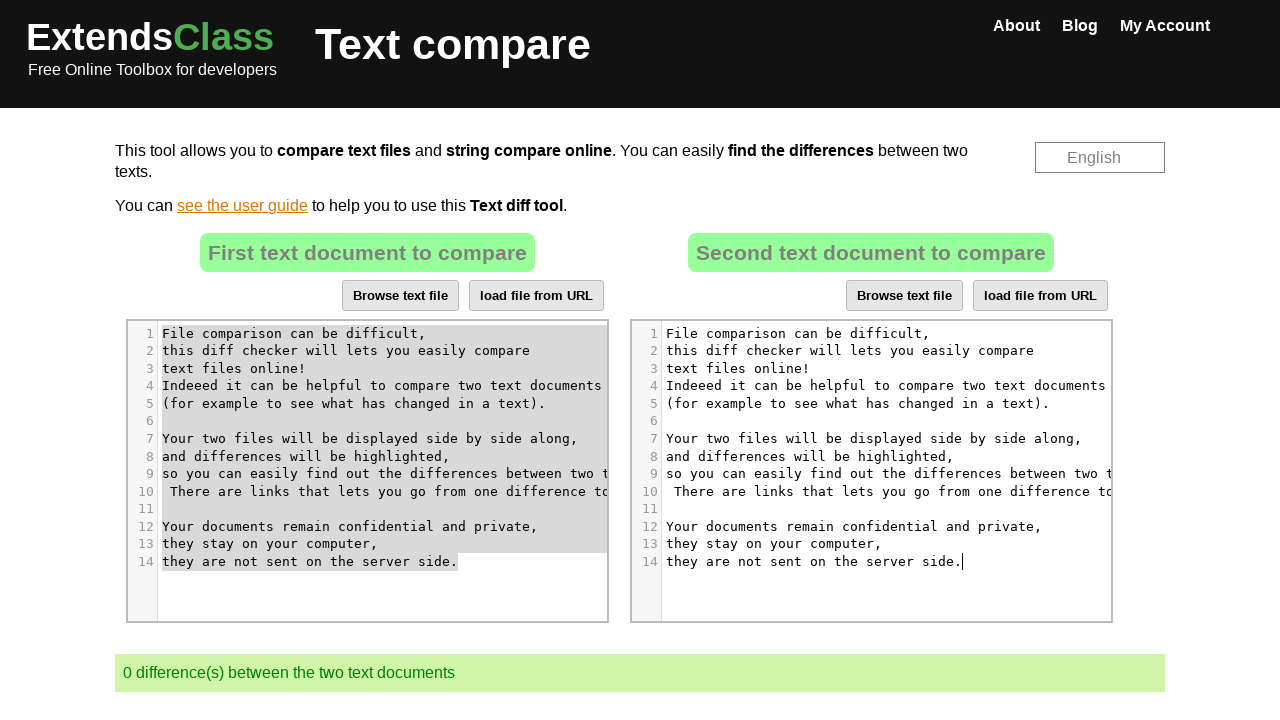

Located diff check element
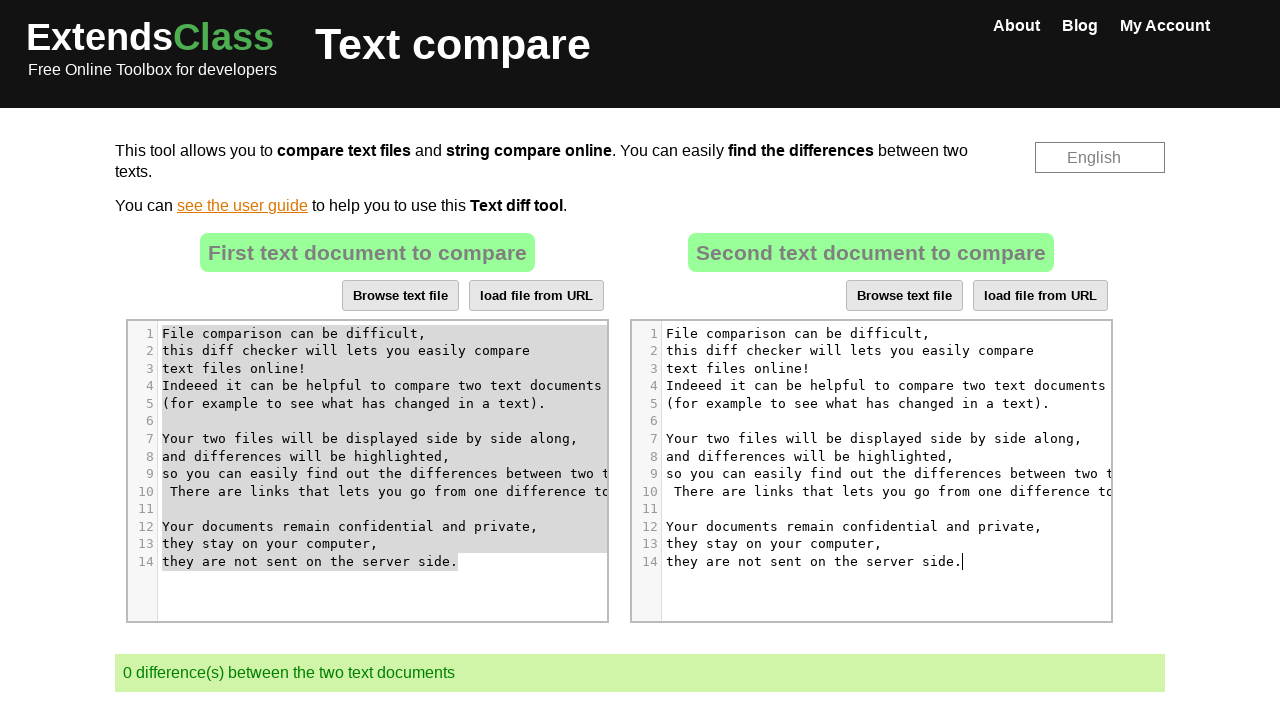

Retrieved diff check value: 0 difference(s) between the two text documents
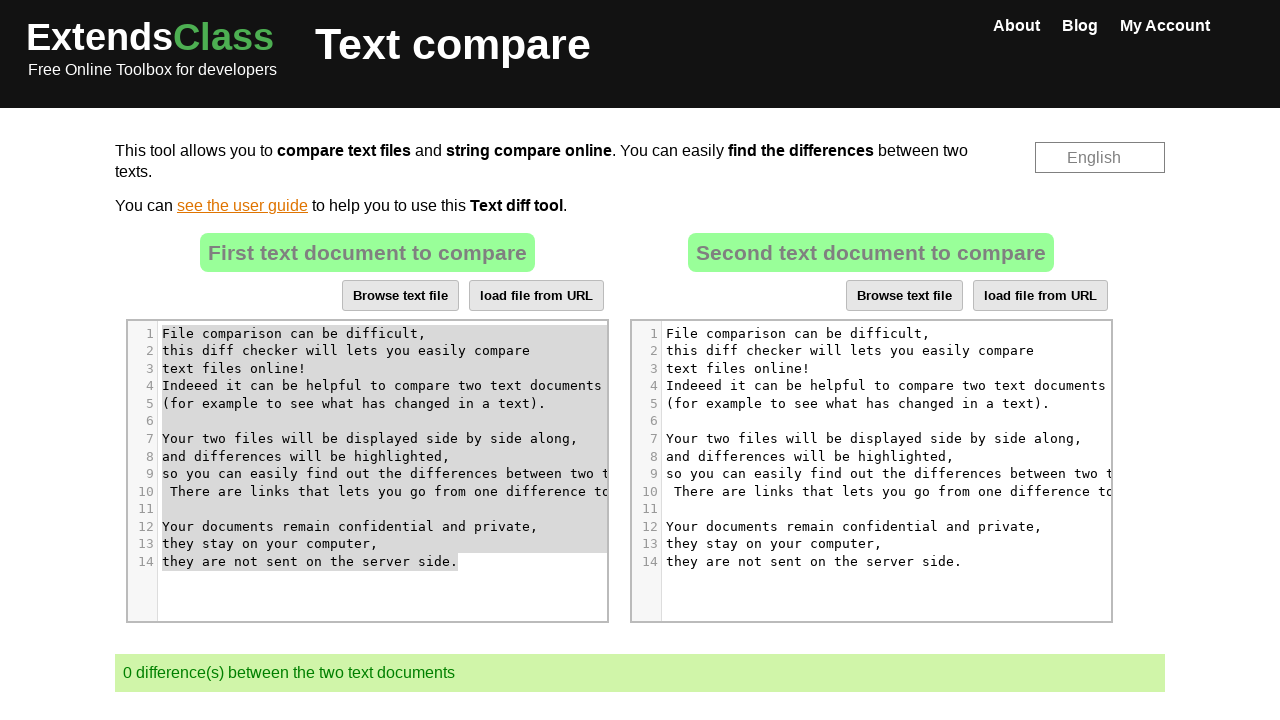

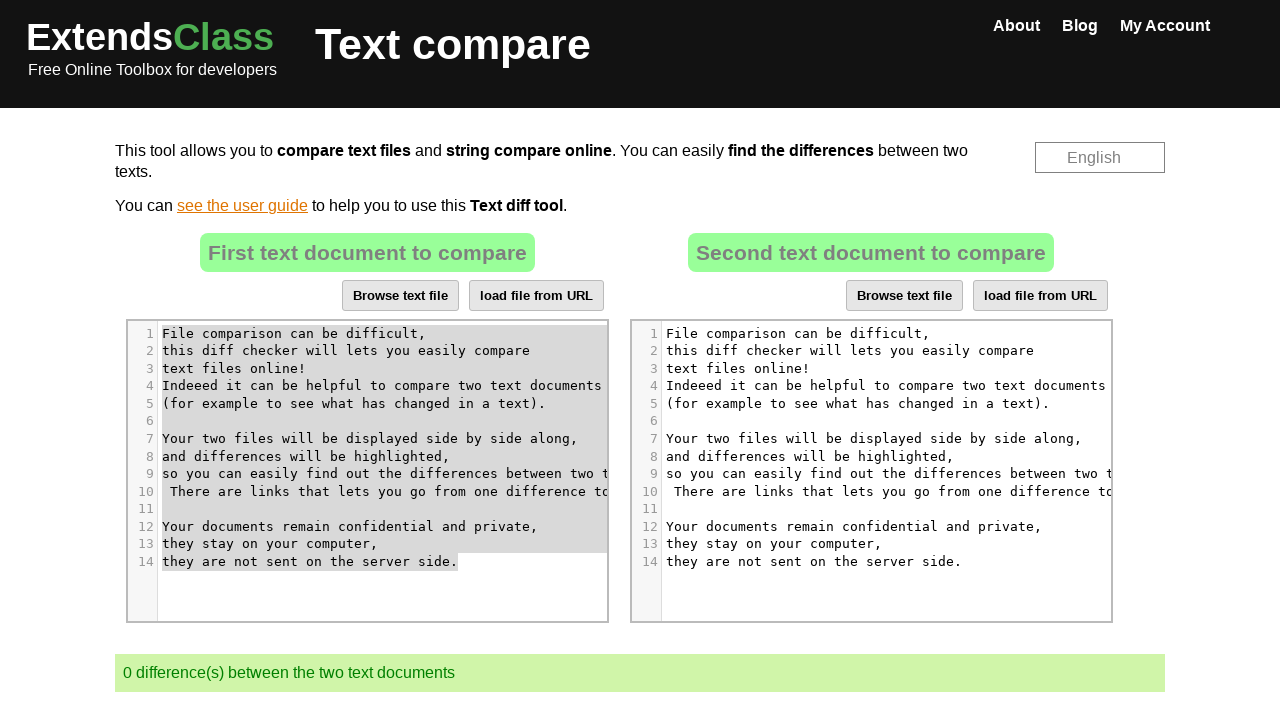